Tests the show/hide functionality of a text input field and demonstrates entering text into a hidden element using JavaScript

Starting URL: https://rahulshettyacademy.com/AutomationPractice/

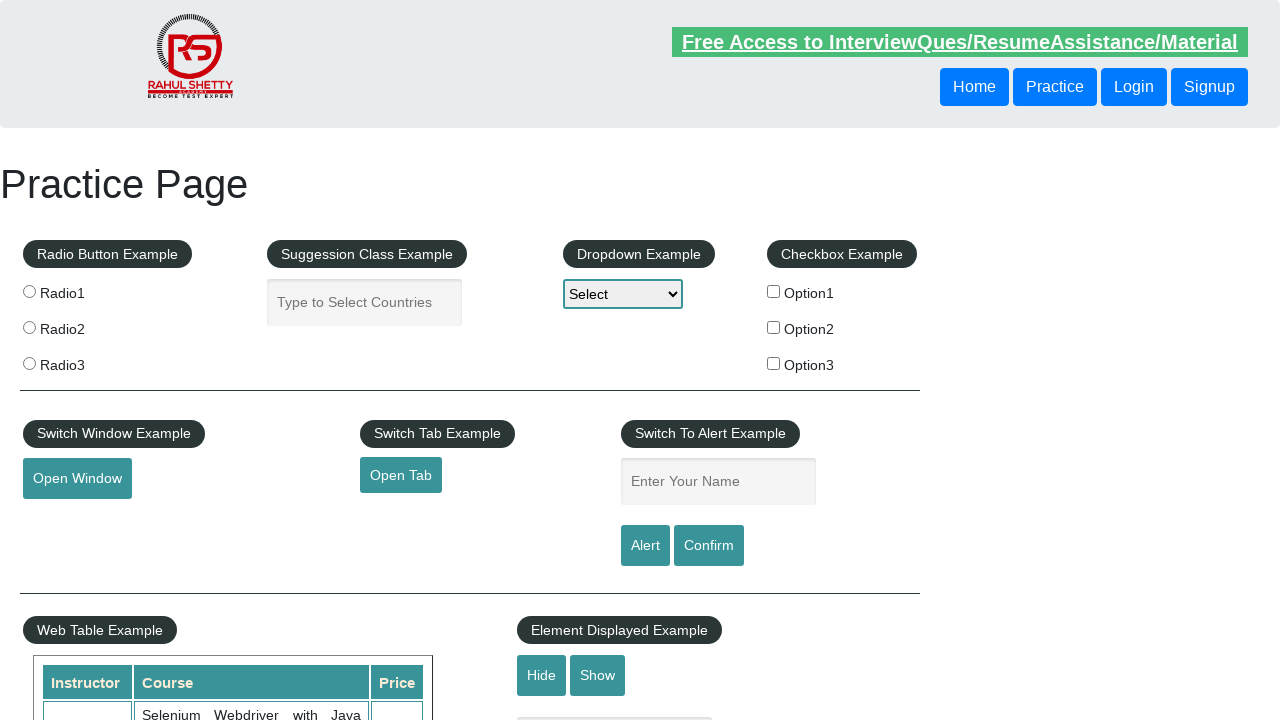

Scrolled down 500 pixels to make elements visible
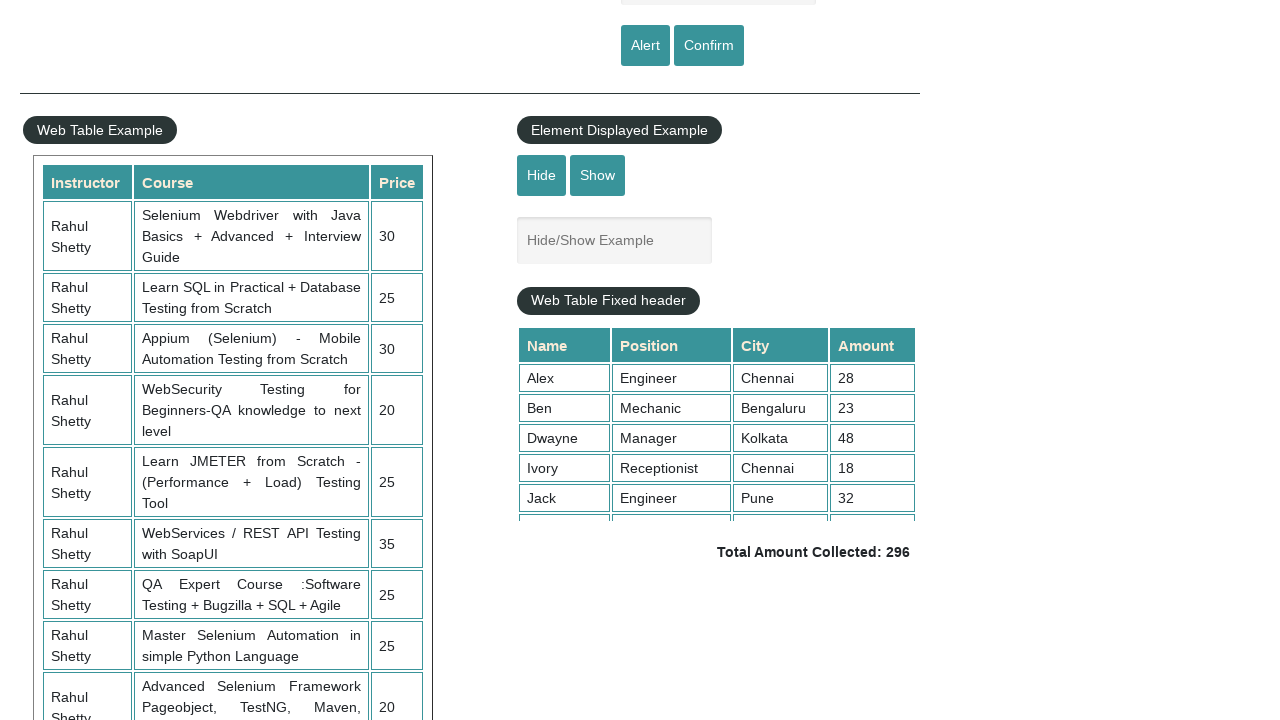

Clicked hide button to hide text input field at (542, 175) on #hide-textbox
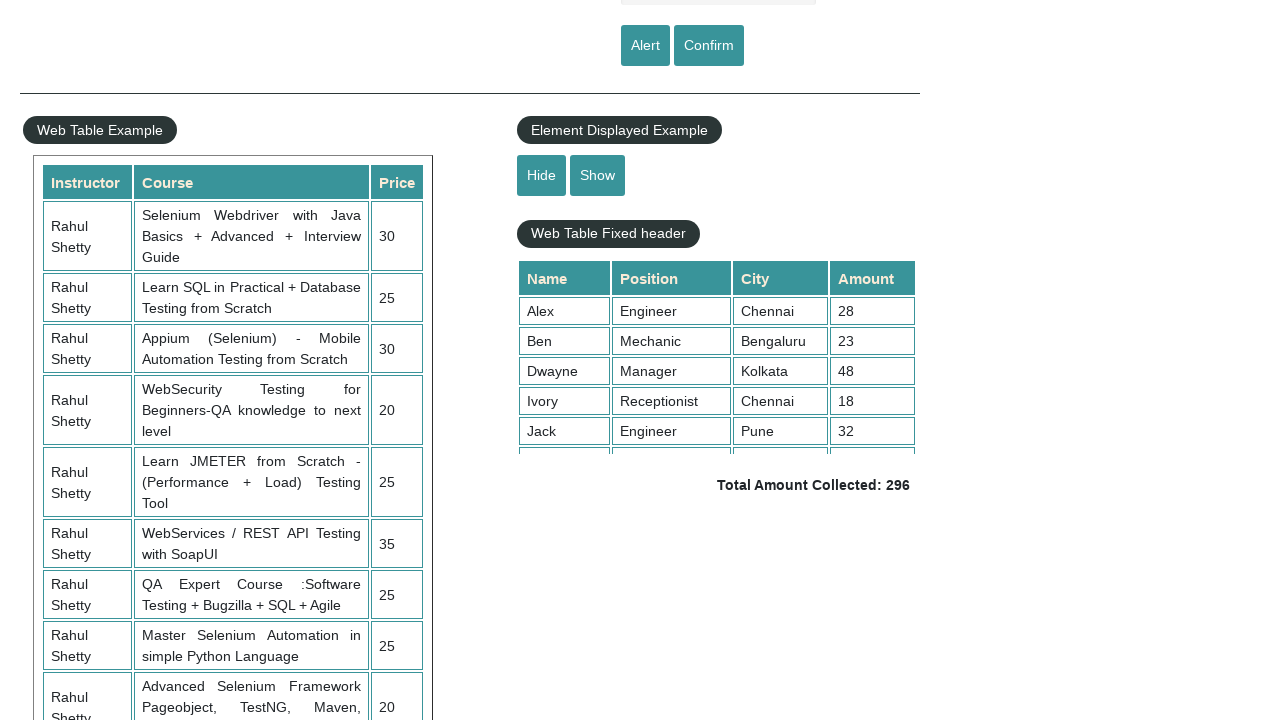

Set value 'Qspiders' in hidden text field using JavaScript
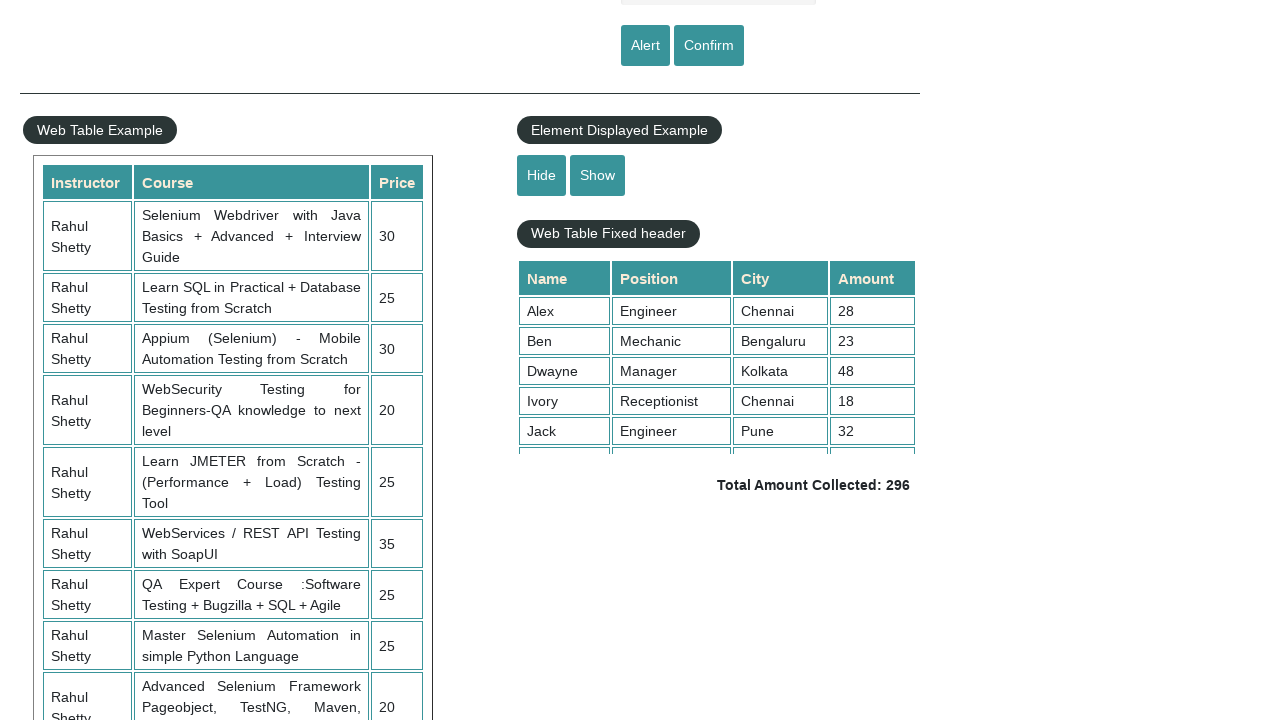

Clicked show button to display text input field with entered value at (598, 175) on #show-textbox
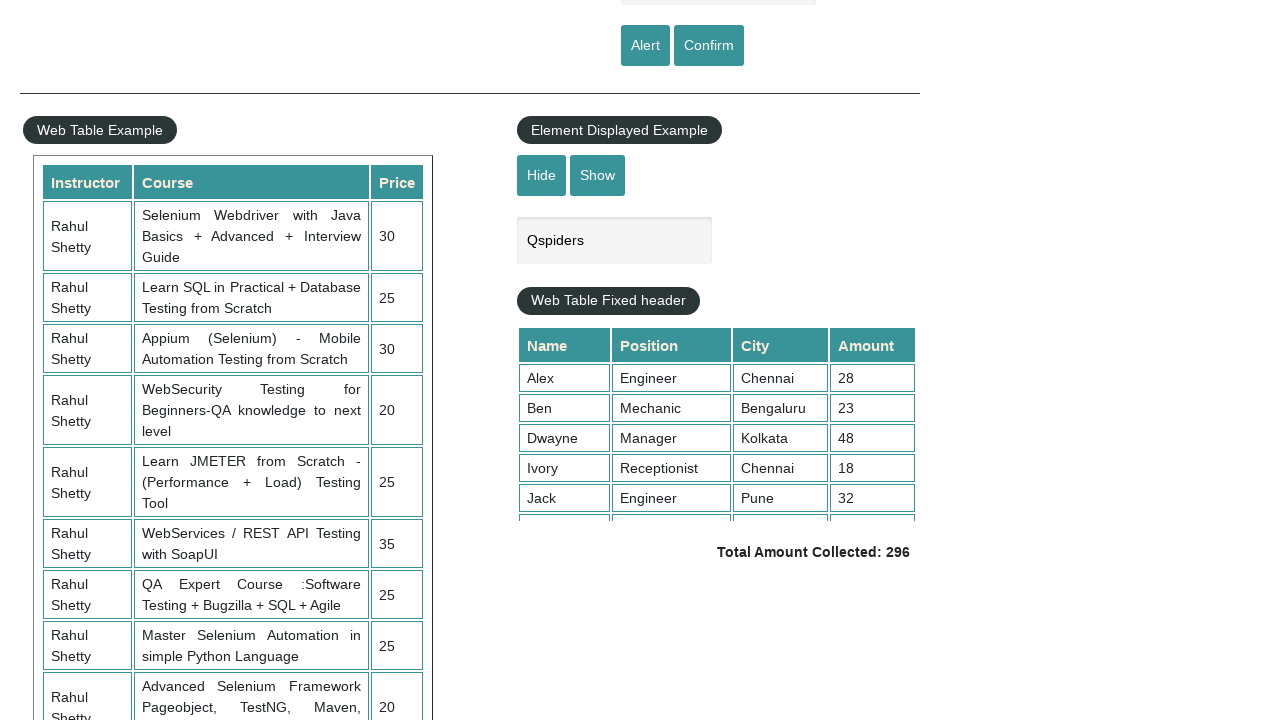

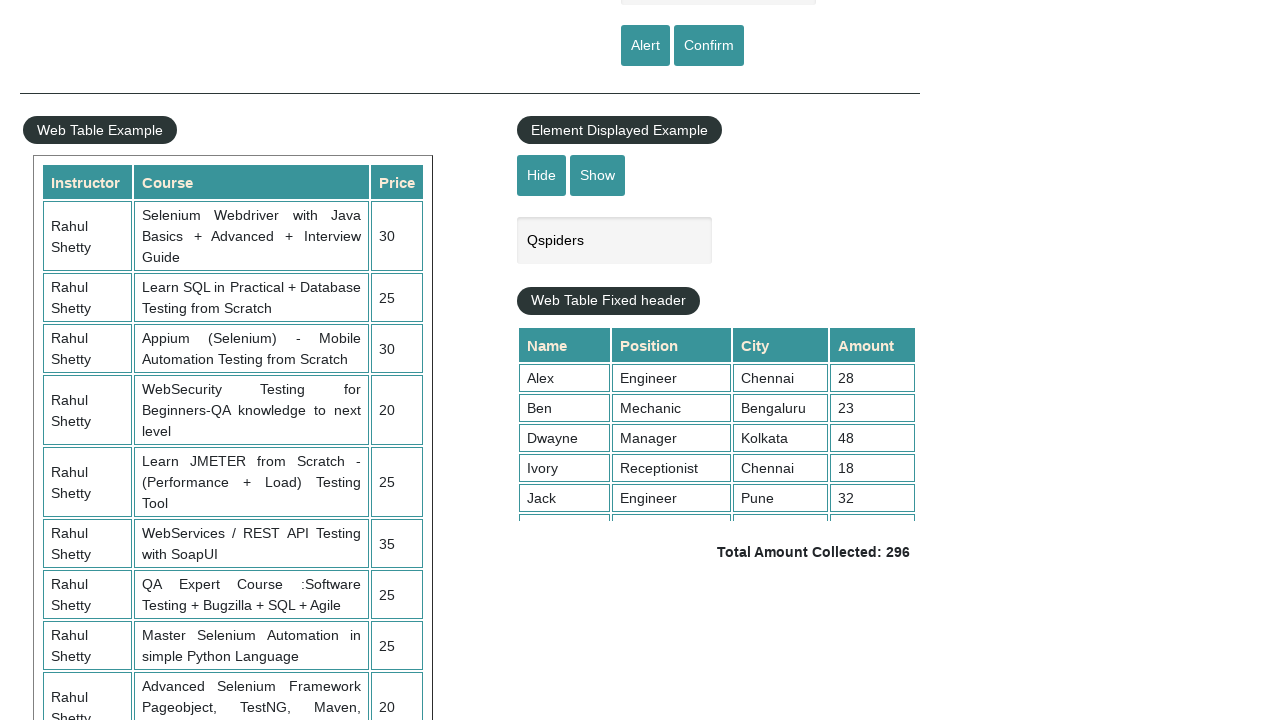